Navigates to the OrangeHRM demo login page and verifies the page title and URL are accessible.

Starting URL: https://opensource-demo.orangehrmlive.com/web/index.php/auth/login

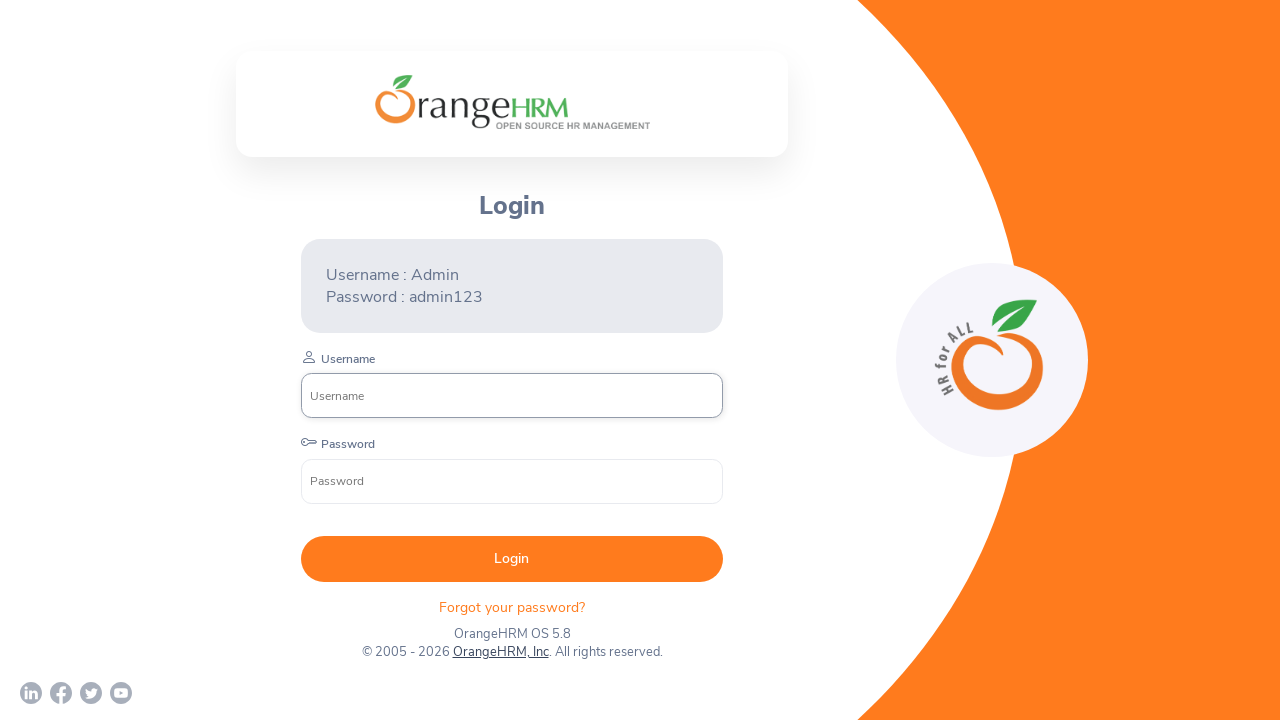

Waited for page to load with domcontentloaded state
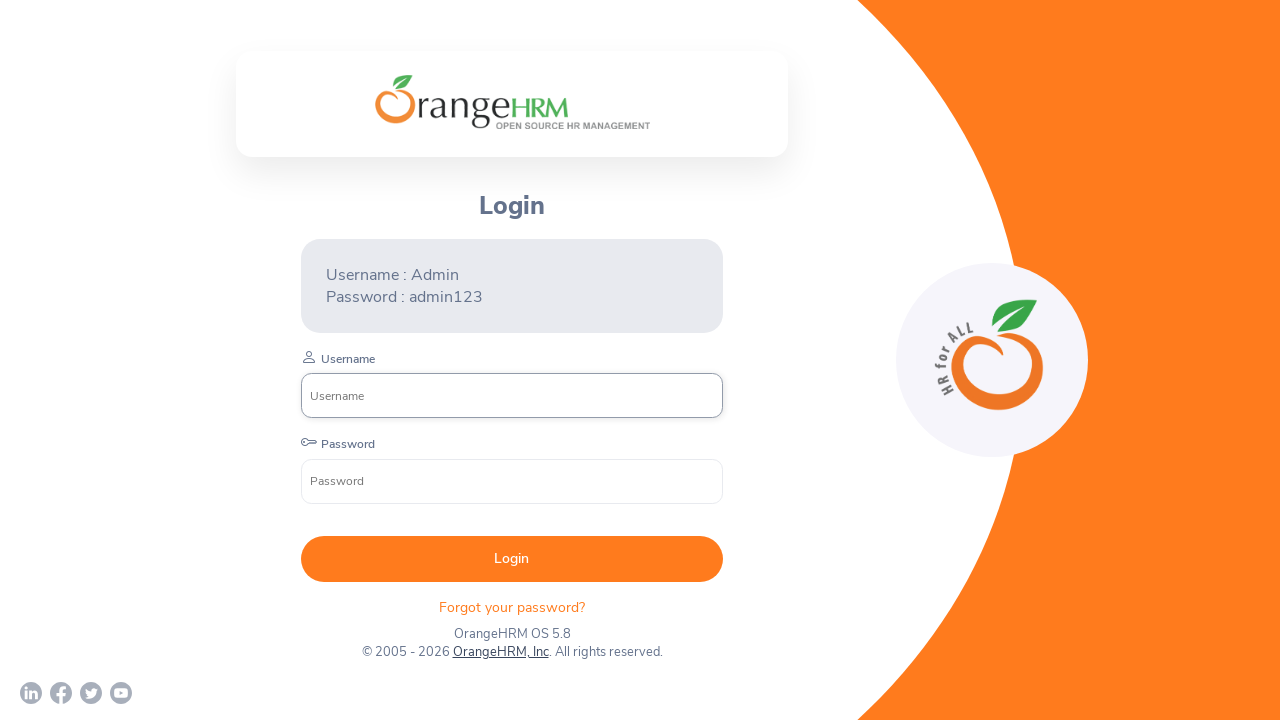

Retrieved page title: 'OrangeHRM'
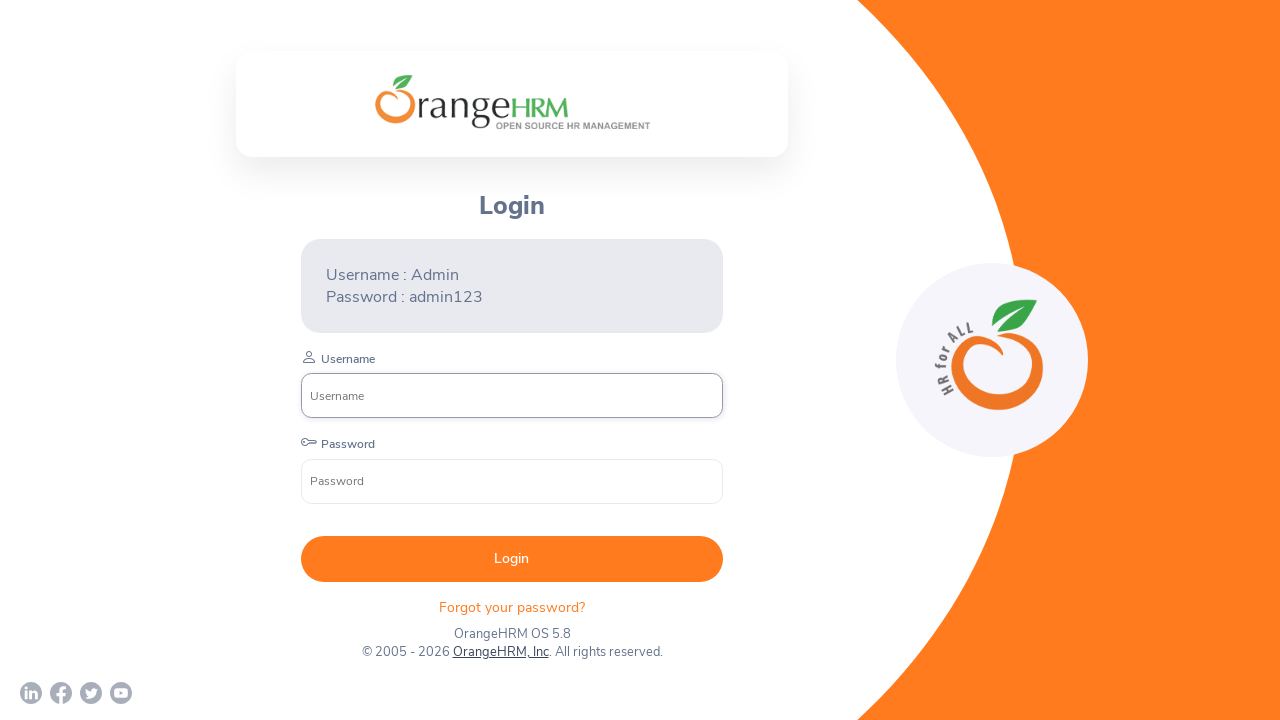

Verified page title is not empty
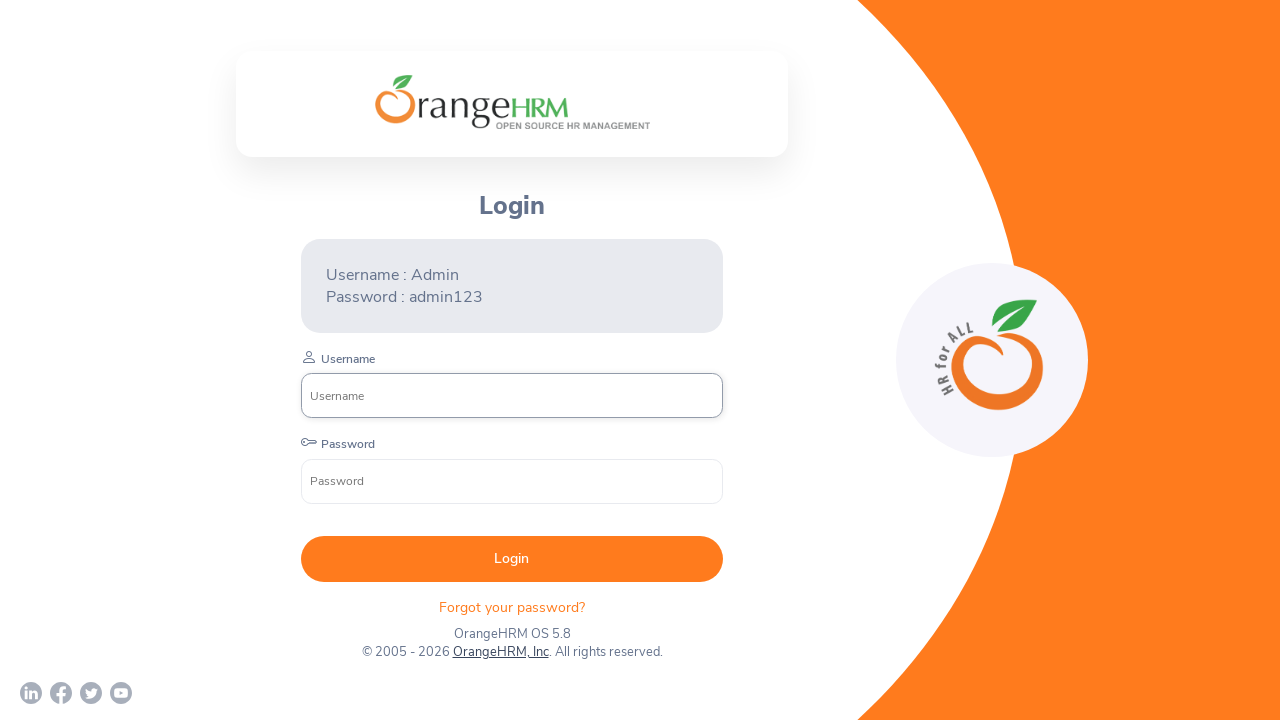

Retrieved page URL: 'https://opensource-demo.orangehrmlive.com/web/index.php/auth/login'
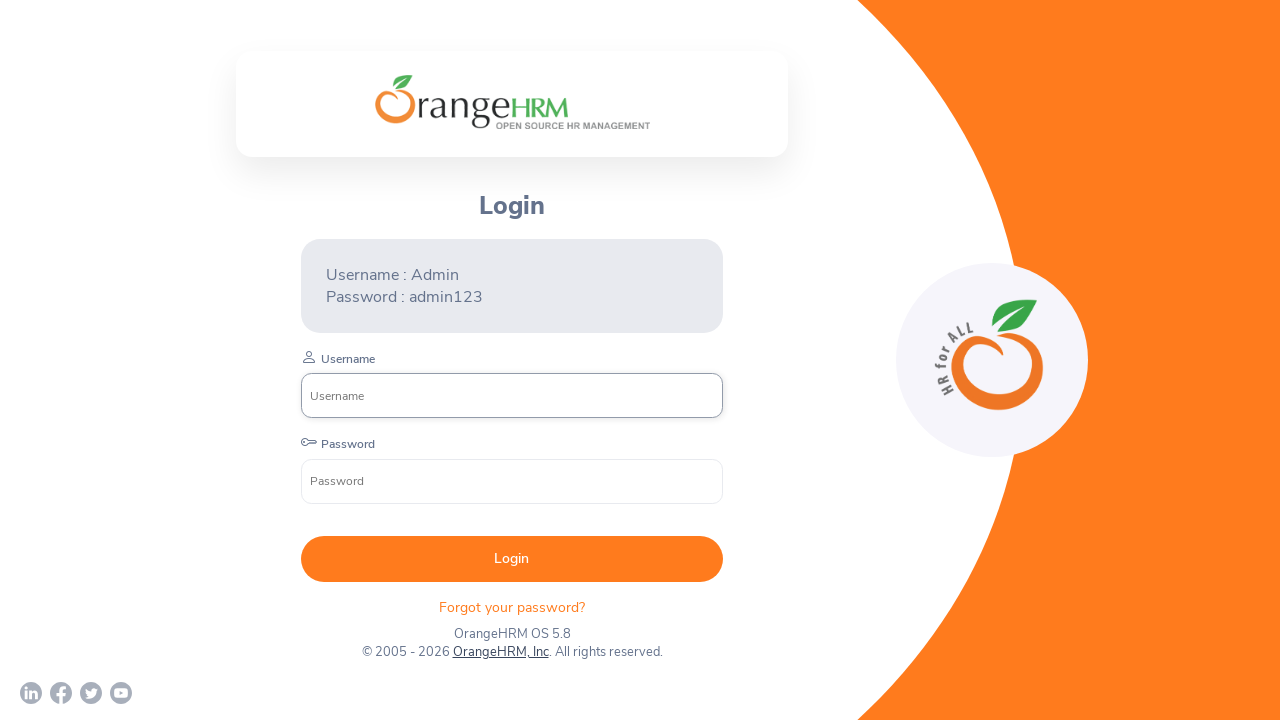

Verified URL contains 'auth/login' path
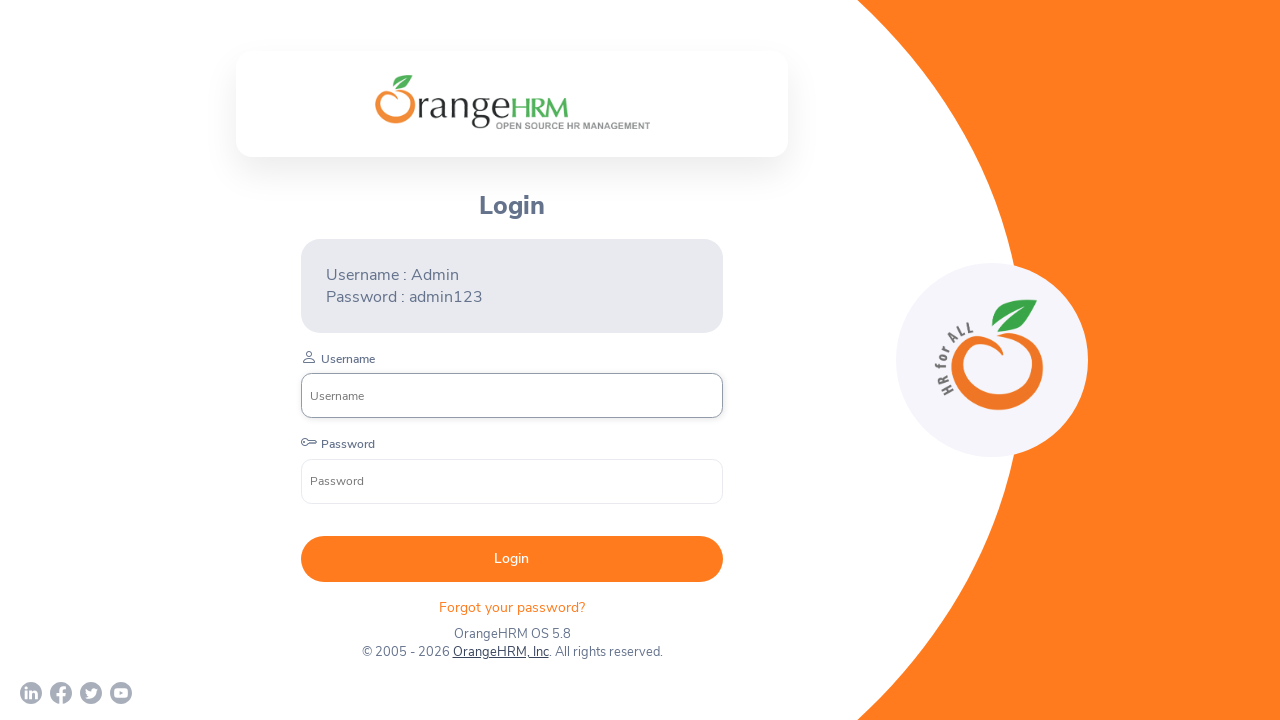

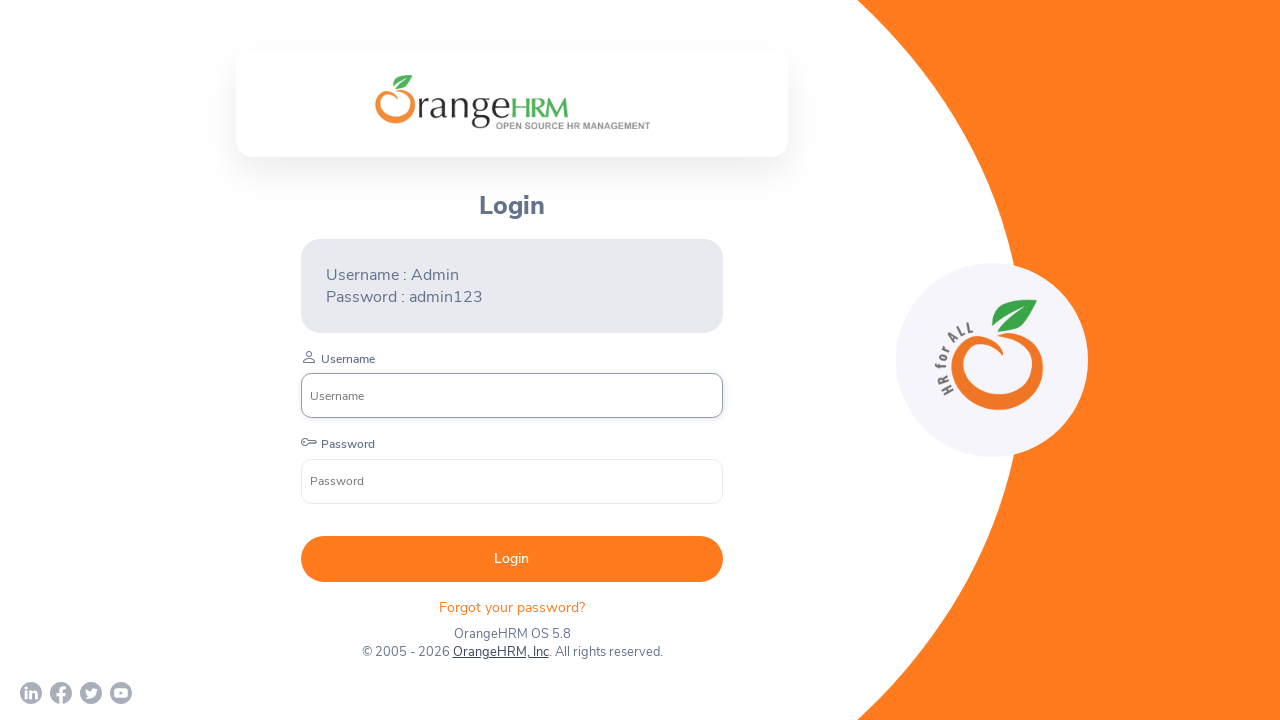